Tests image gallery navigation by clicking on a button to view the full-size featured image

Starting URL: https://data-class-jpl-space.s3.amazonaws.com/JPL_Space/index.html

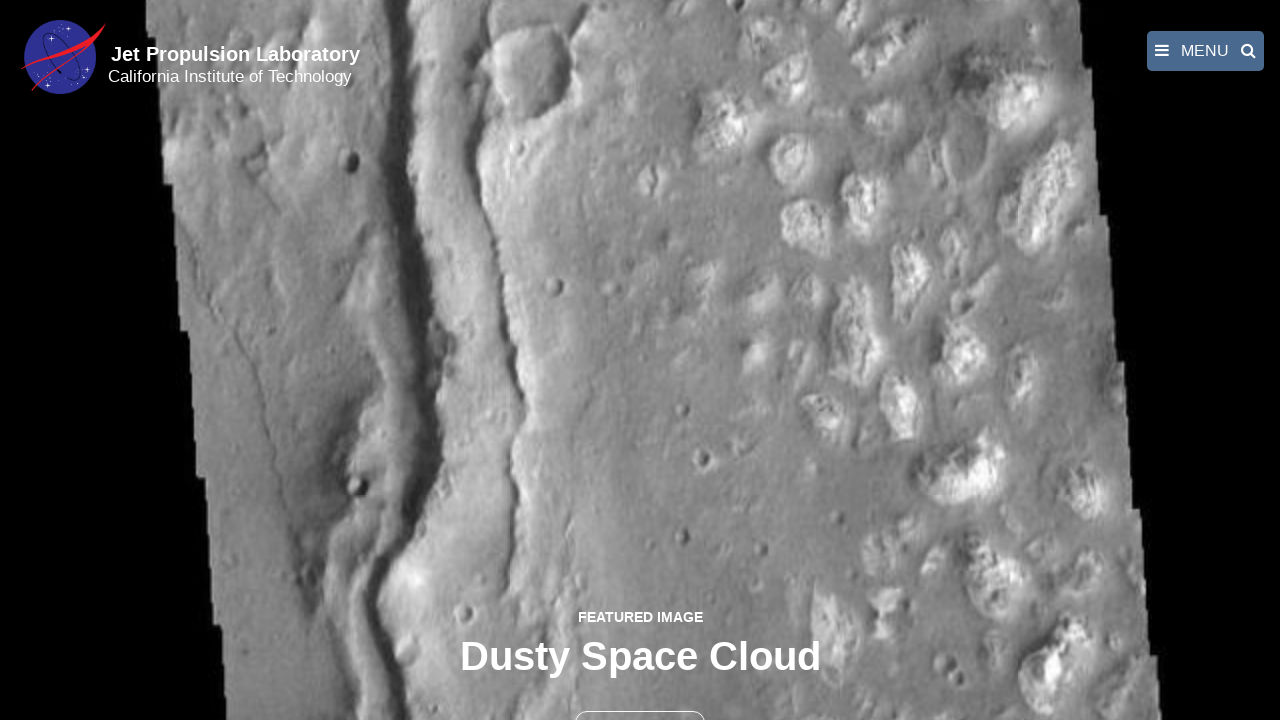

Clicked the second button to view full-size featured image at (640, 699) on button >> nth=1
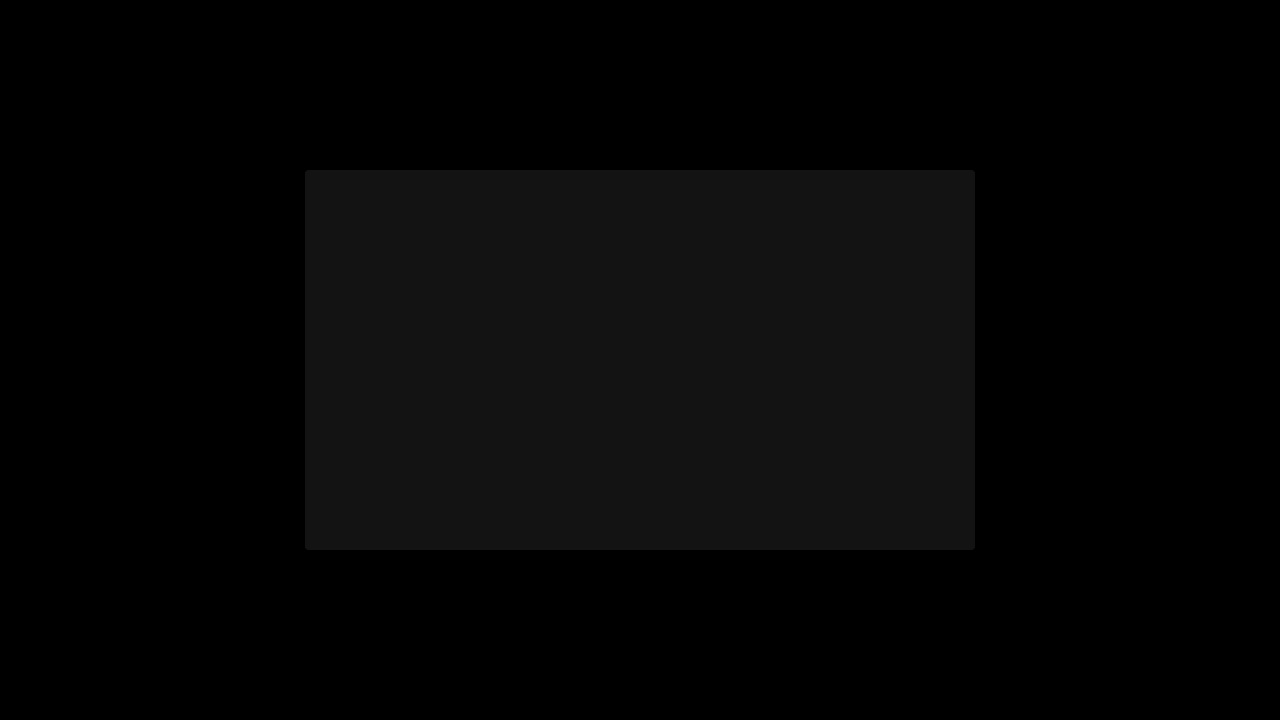

Full-size featured image loaded and displayed
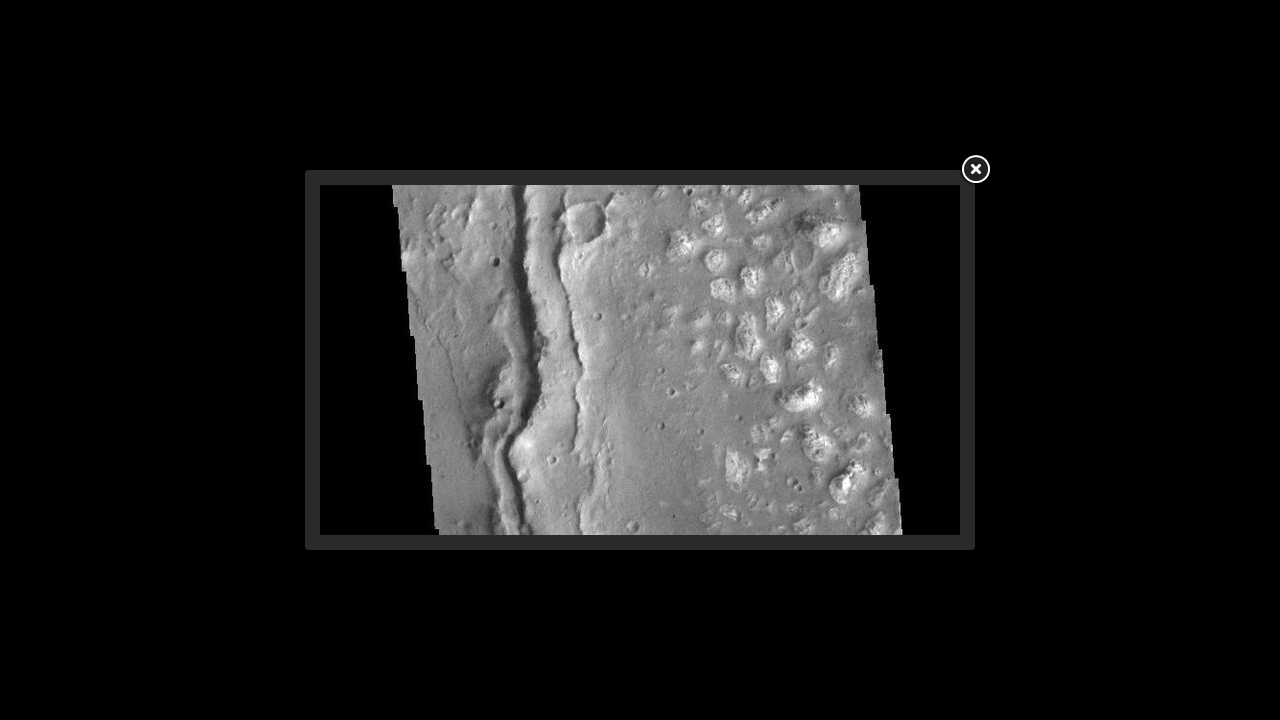

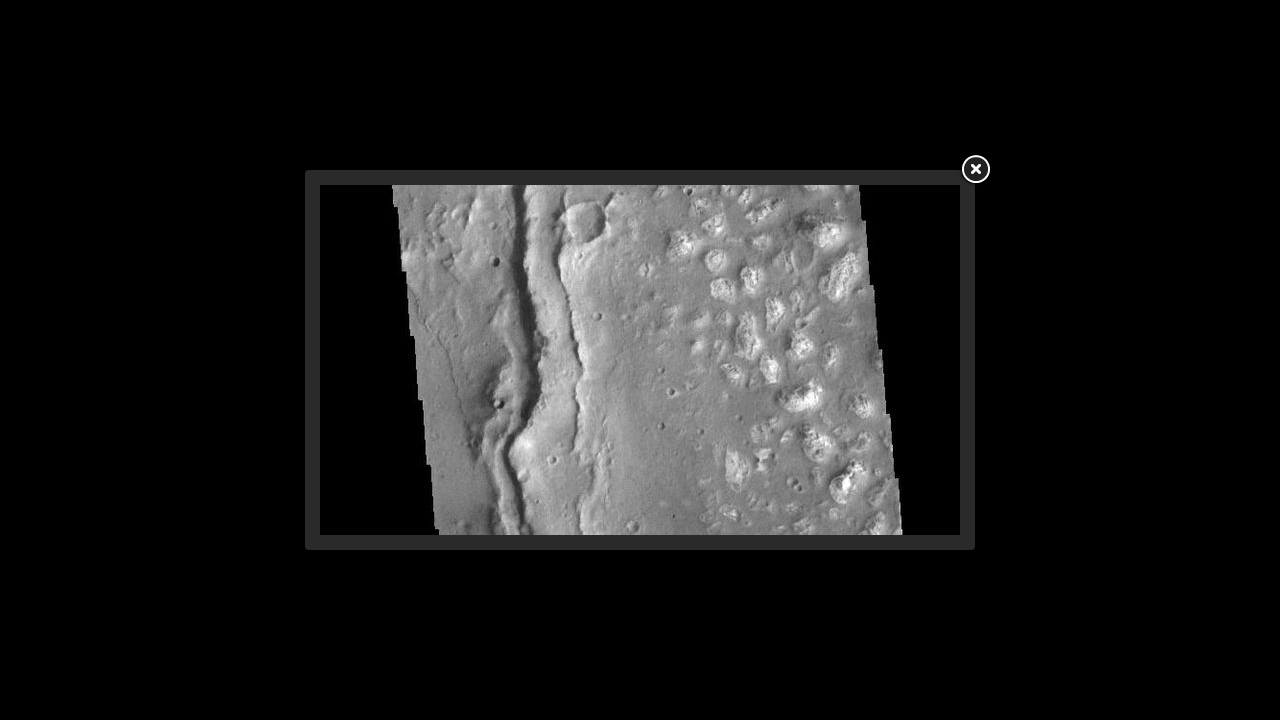